Tests keyboard interaction by entering text in a textarea and then using Ctrl+Z key combination to undo the text entry

Starting URL: https://omayo.blogspot.com/

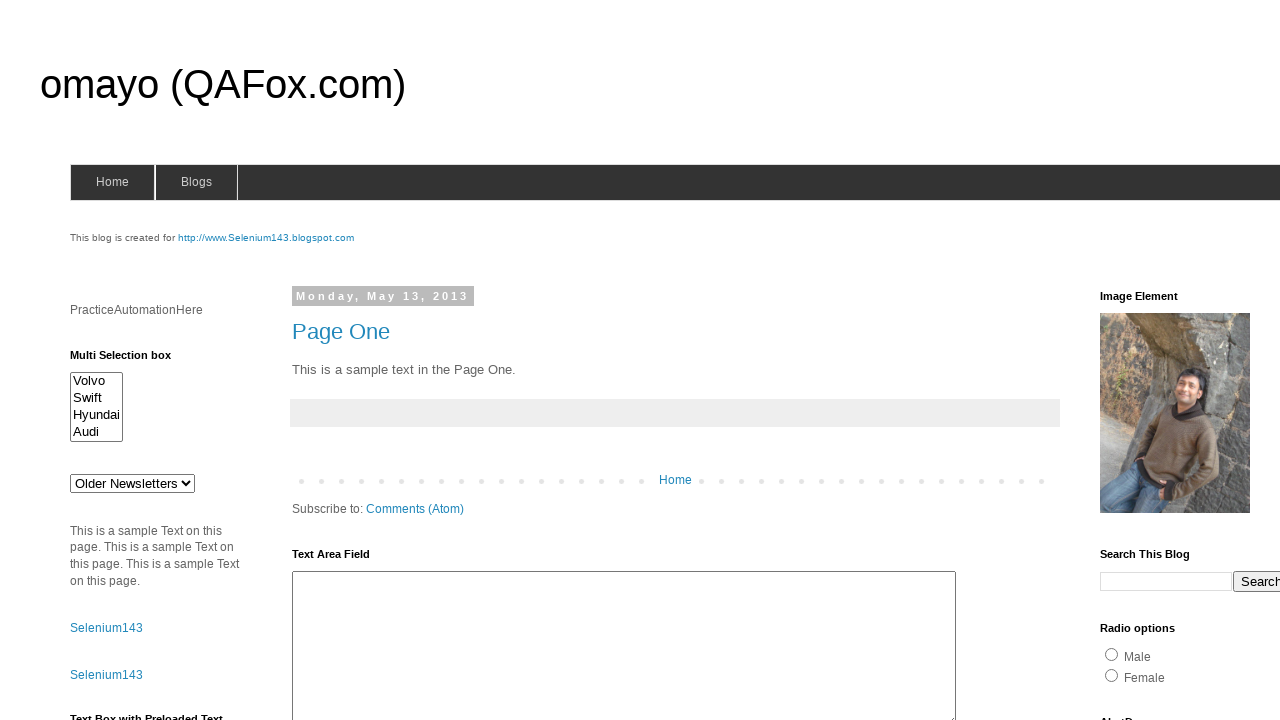

Filled textarea with 'QAFox.com' on #ta1
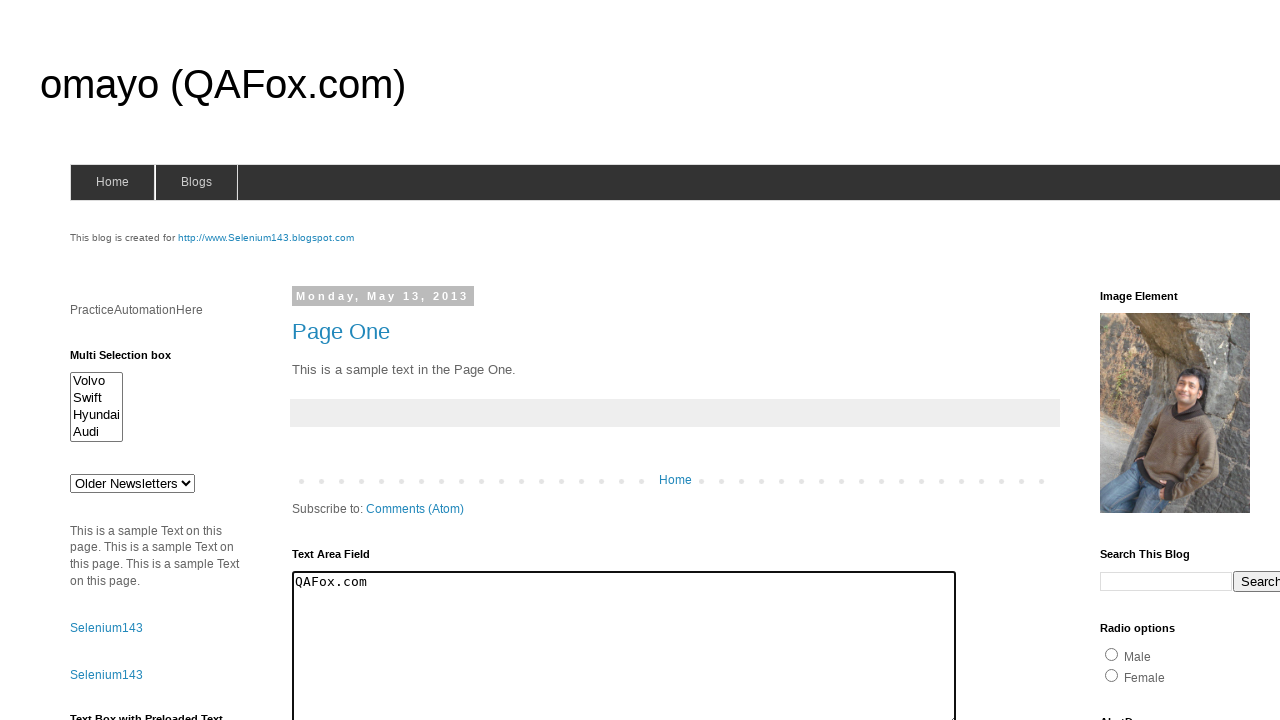

Waited 2 seconds for text entry to complete
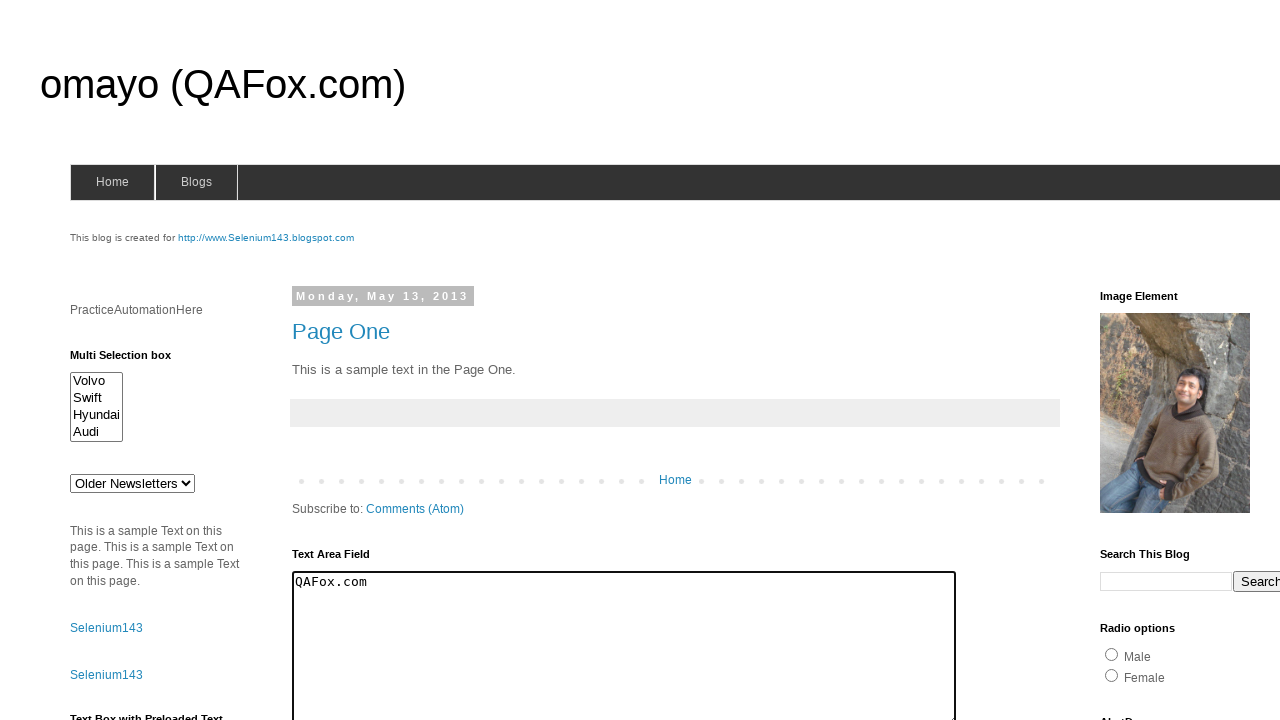

Pressed Ctrl+Z to undo text entry on #ta1
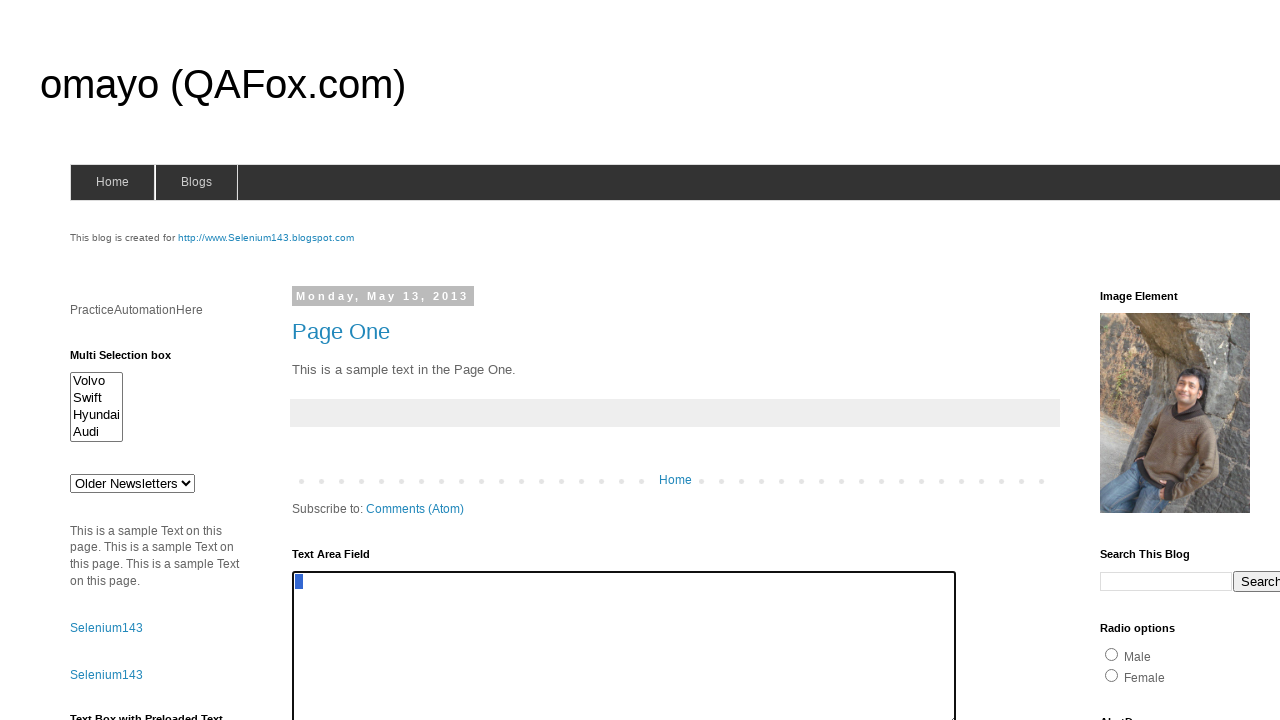

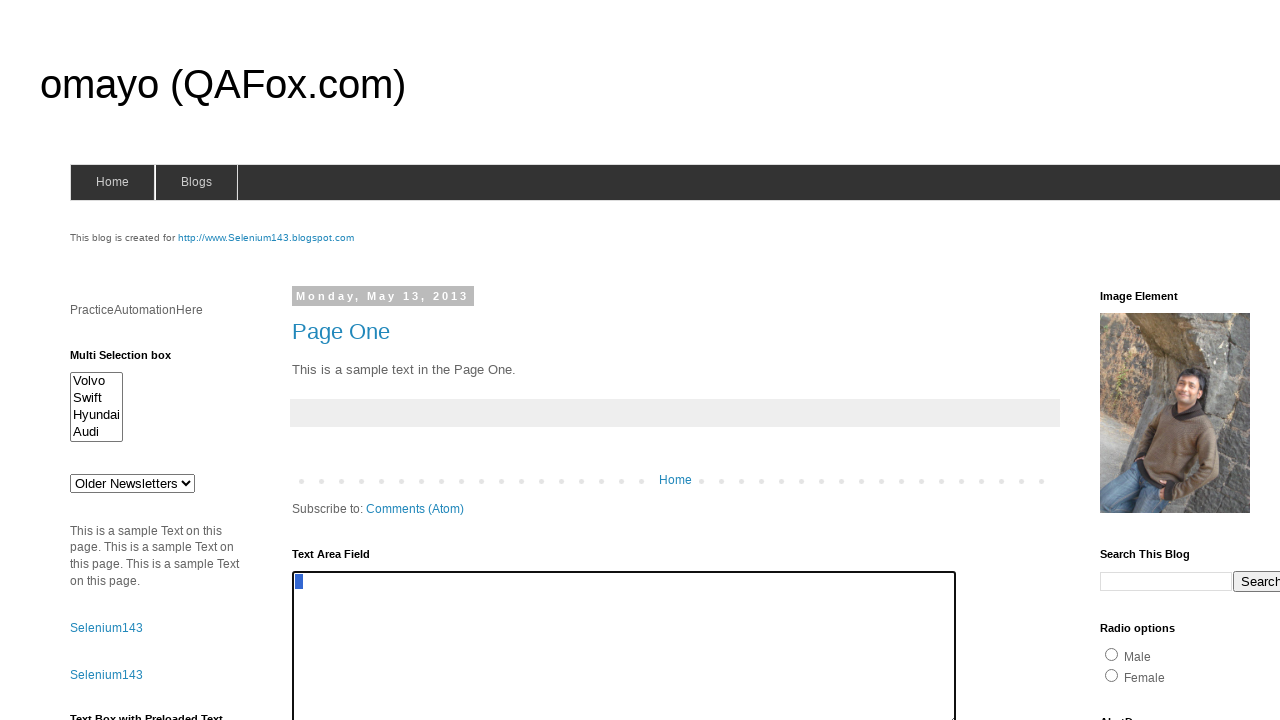